Demonstrates drag and drop action by dragging element A to element B

Starting URL: https://crossbrowsertesting.github.io/drag-and-drop

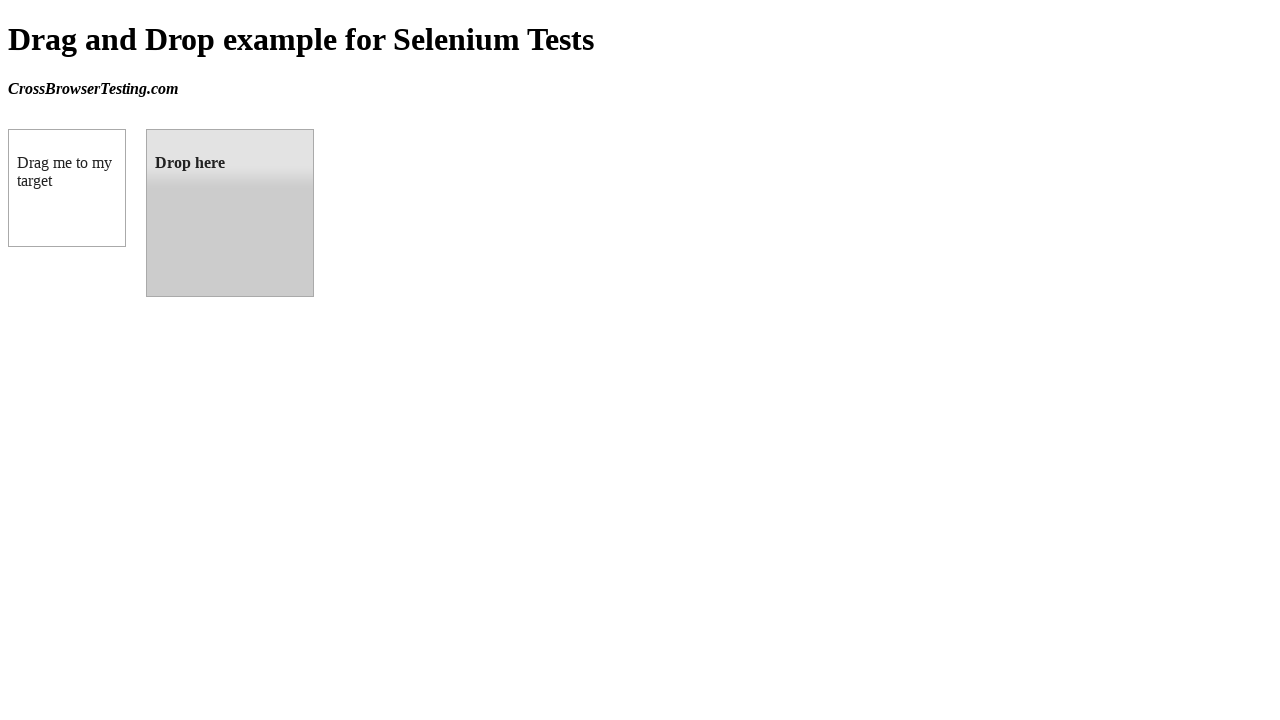

Navigated to drag and drop demo page
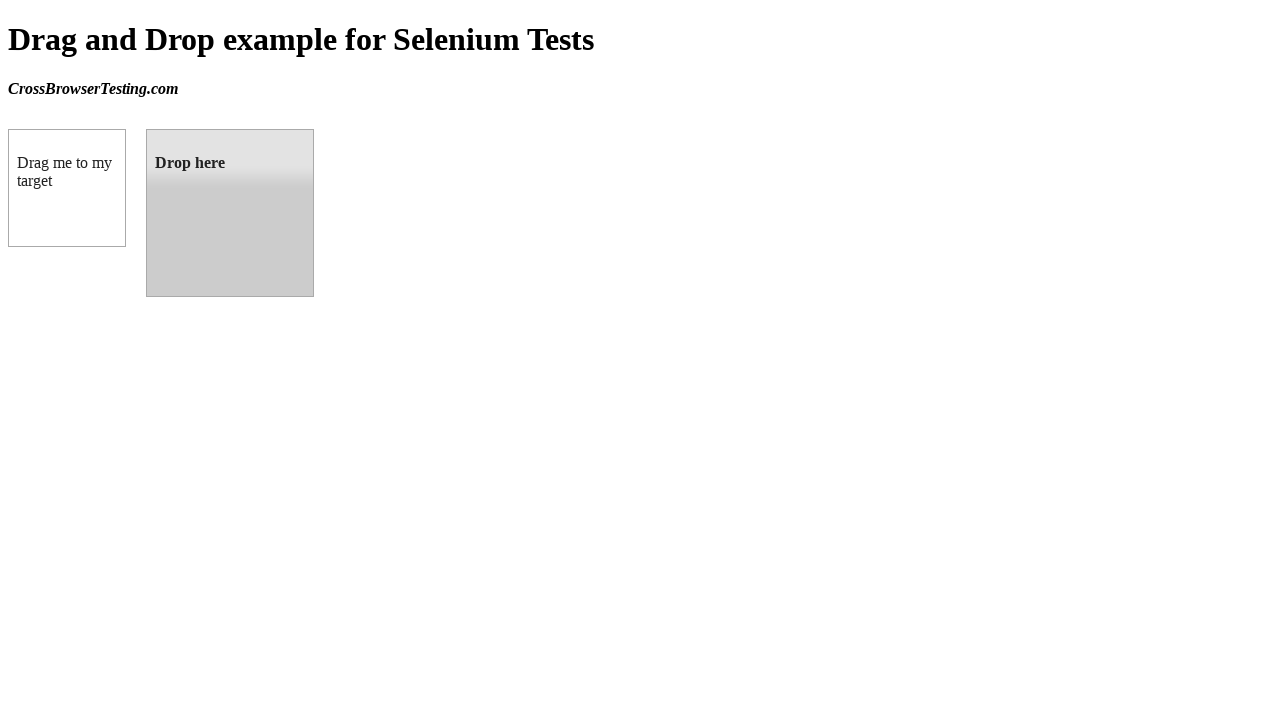

Located source element (draggable)
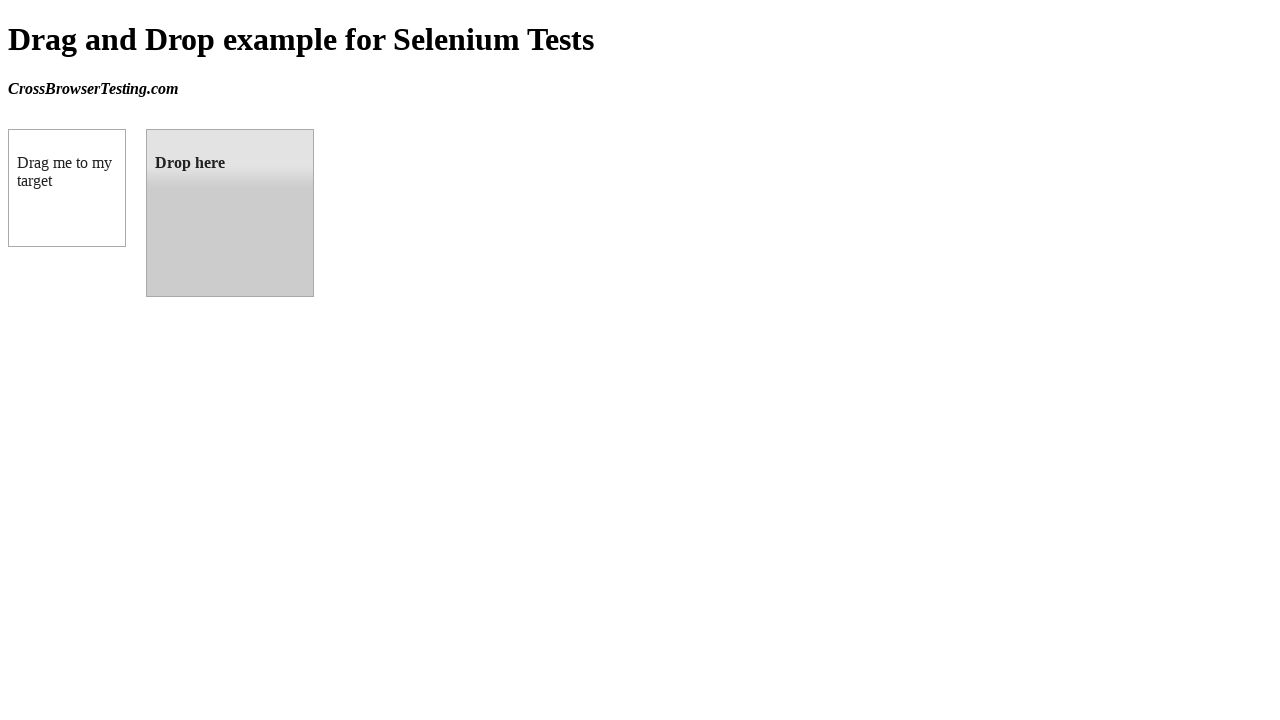

Located target element (droppable)
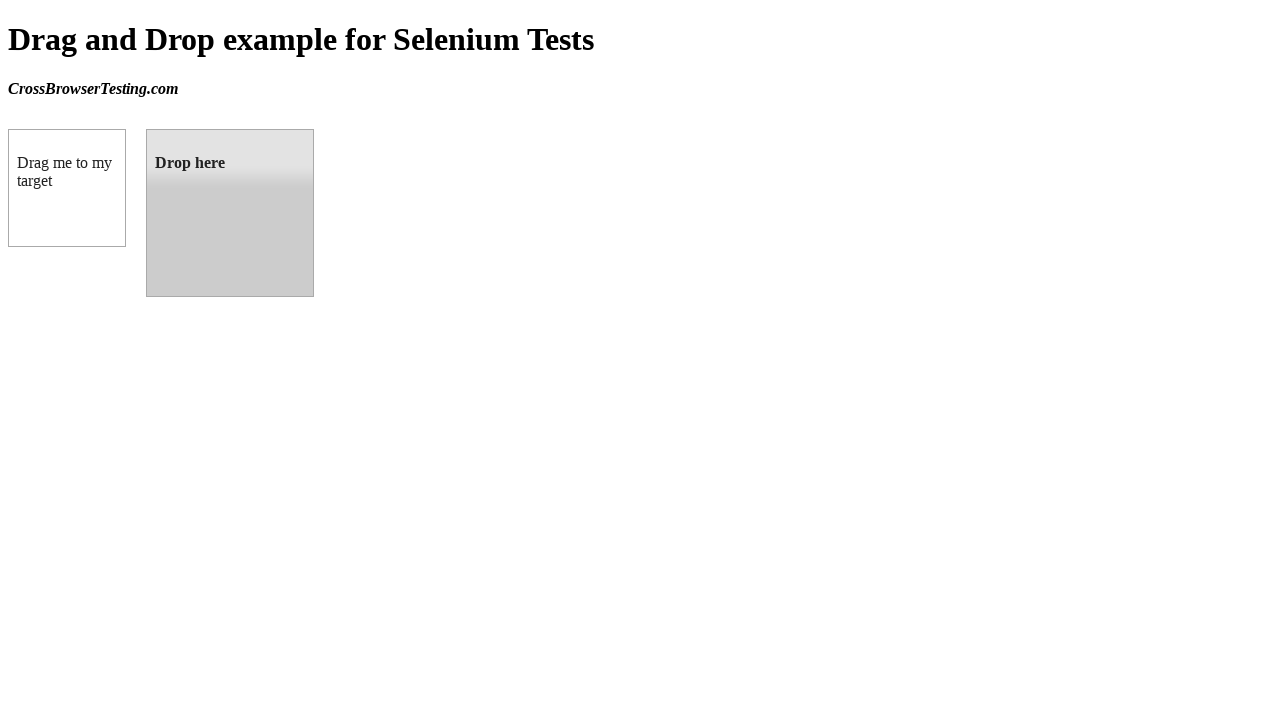

Dragged element A to element B at (230, 213)
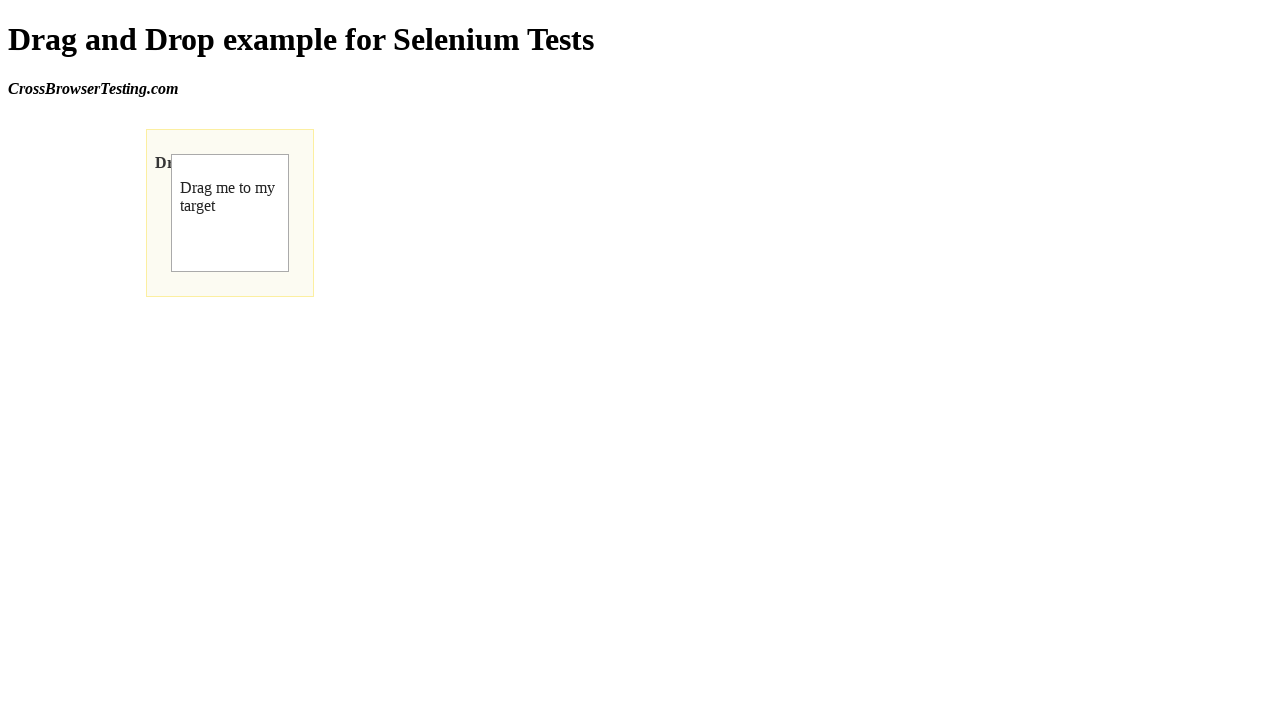

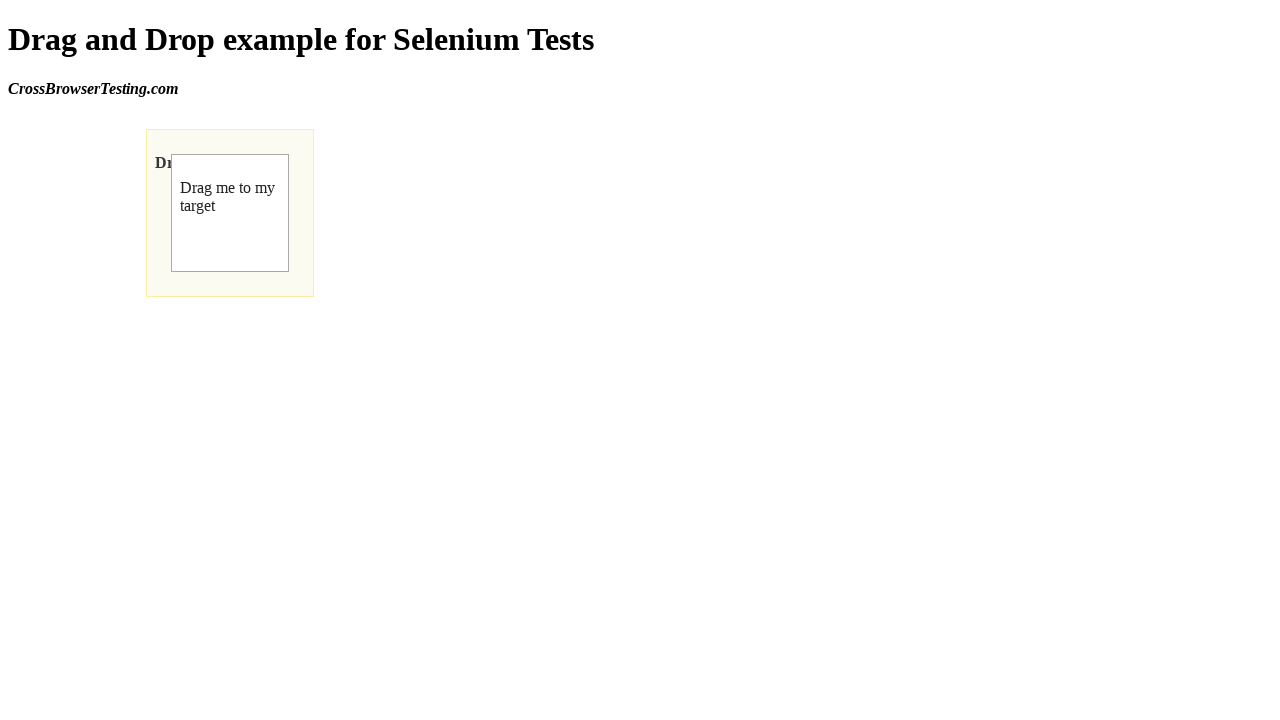